Tests checkbox interaction by clicking both checkboxes on the Heroku test page to toggle their states

Starting URL: https://the-internet.herokuapp.com/checkboxes

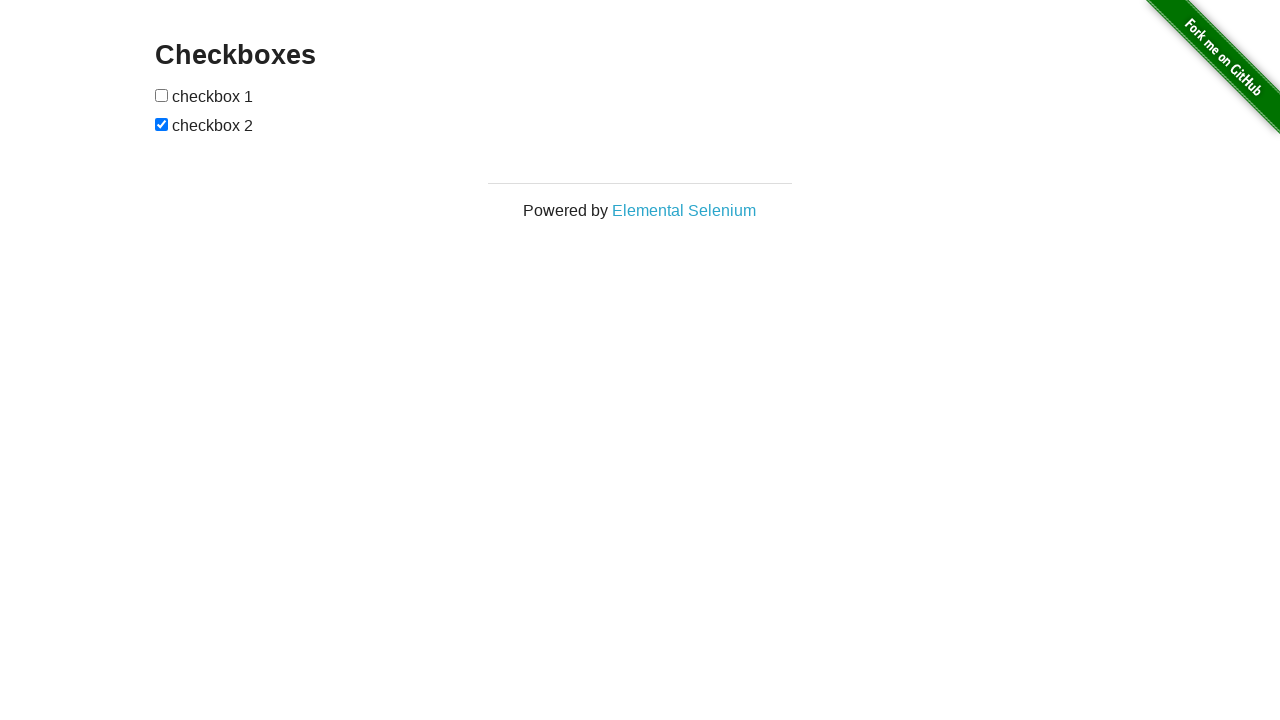

Waited for checkboxes to be visible on the page
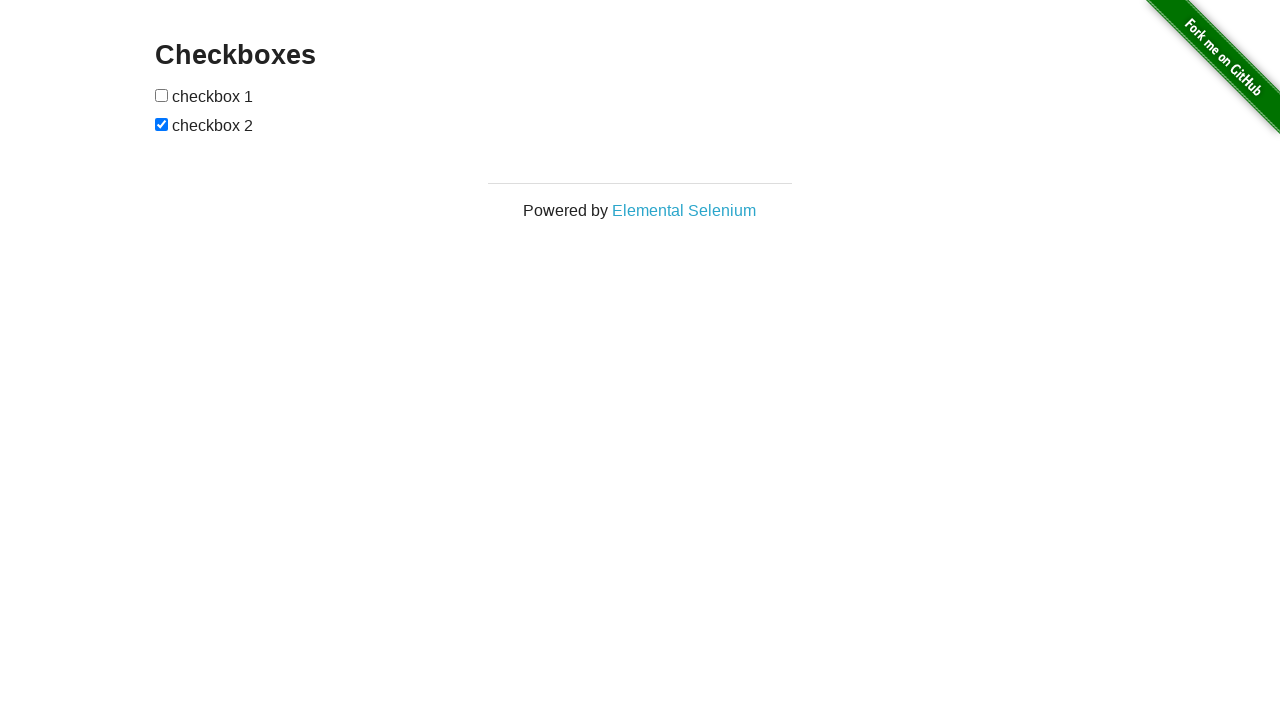

Clicked the first checkbox to toggle its state at (162, 95) on #checkboxes input:nth-of-type(1)
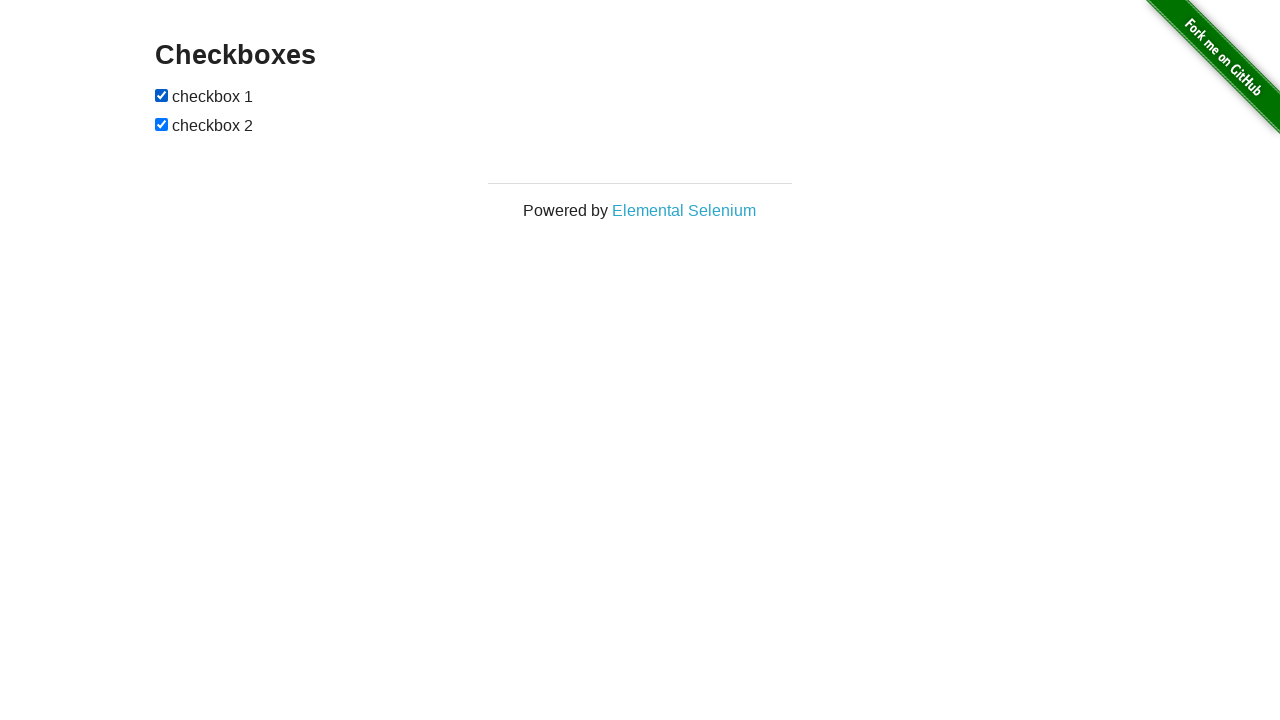

Clicked the second checkbox to toggle its state at (162, 124) on #checkboxes input:nth-of-type(2)
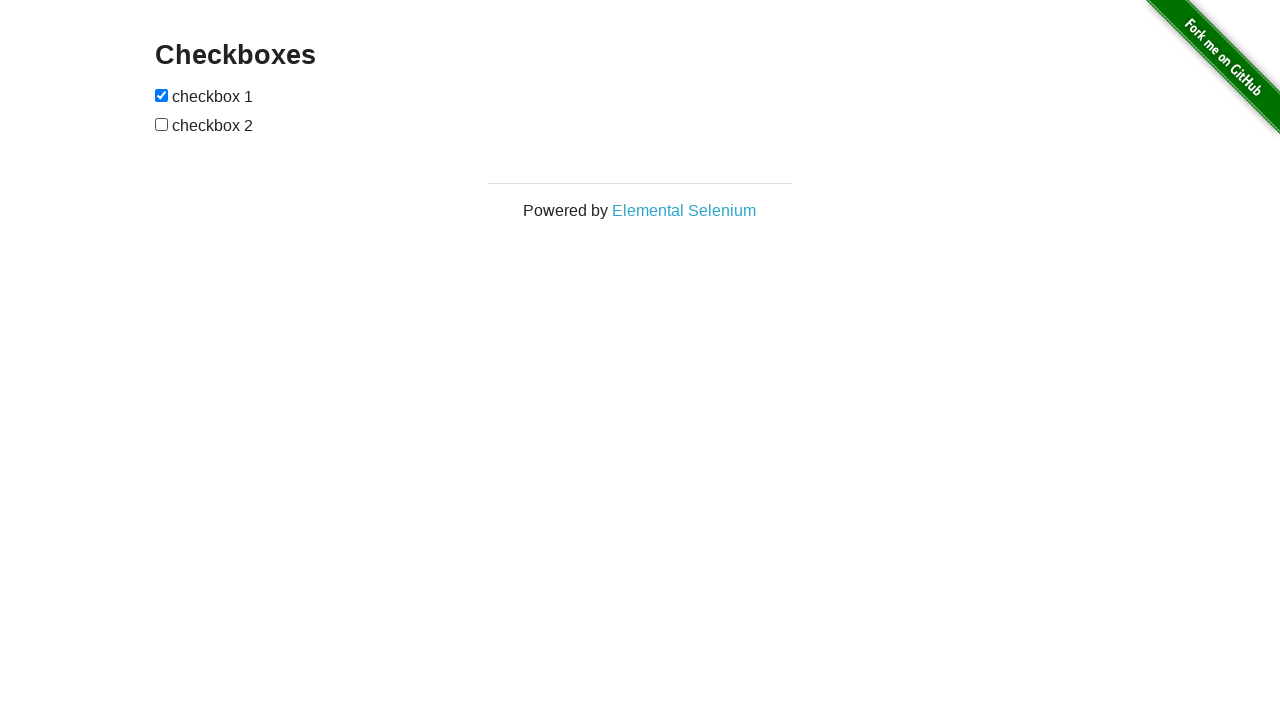

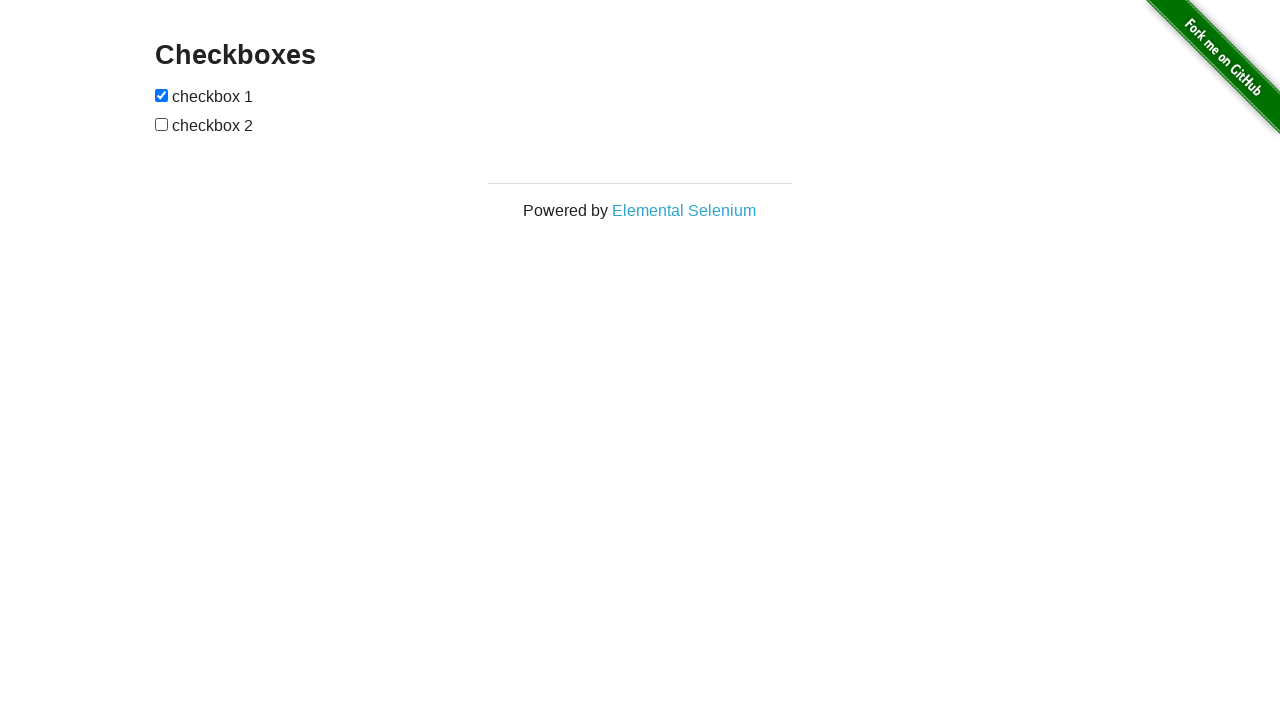